Tests a loader button component by scrolling to it, clicking it, and verifying that the loading state changes from loading to completed

Starting URL: https://seeds.sproutsocial.com/components/loader-button/

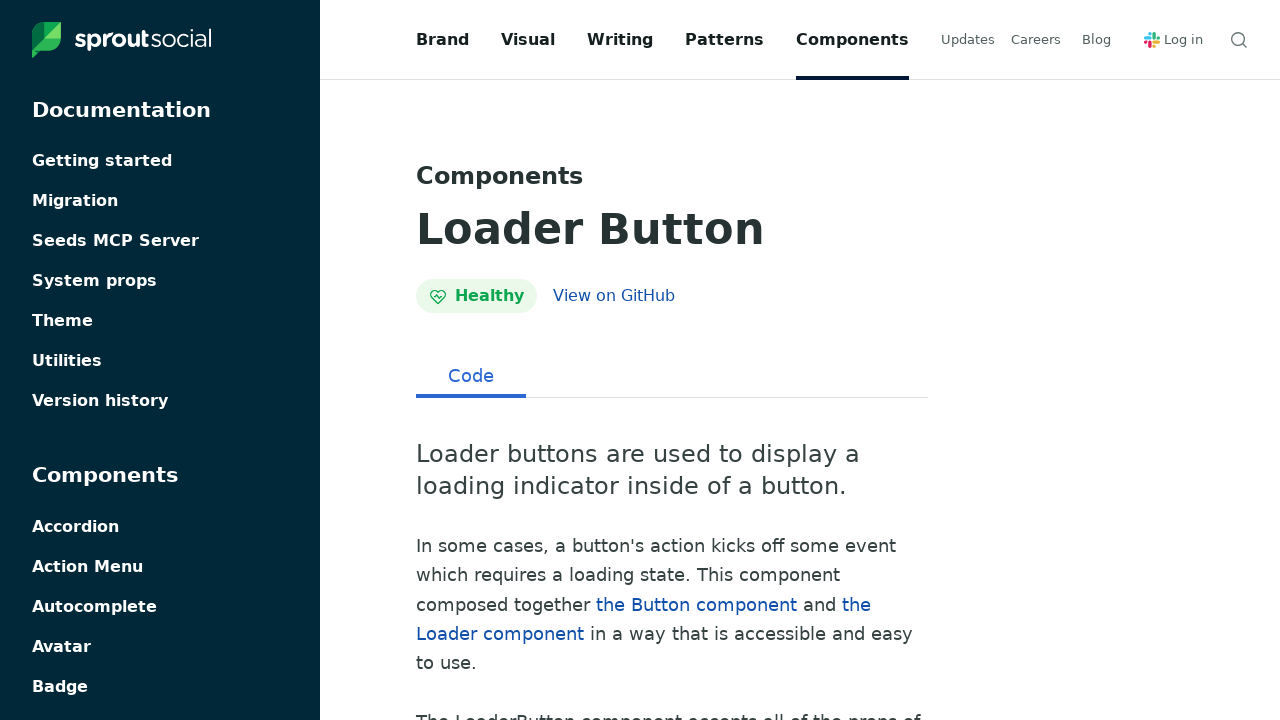

Waited 5 seconds for page to be ready
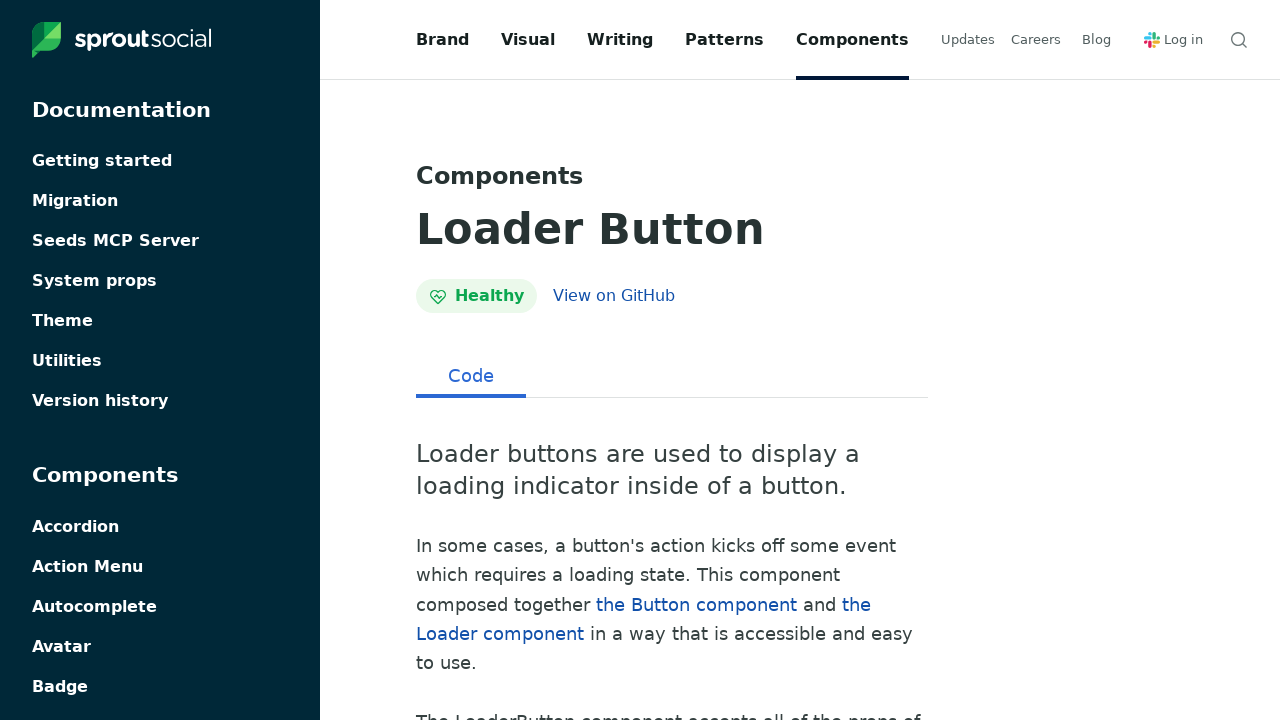

Located the loader button element
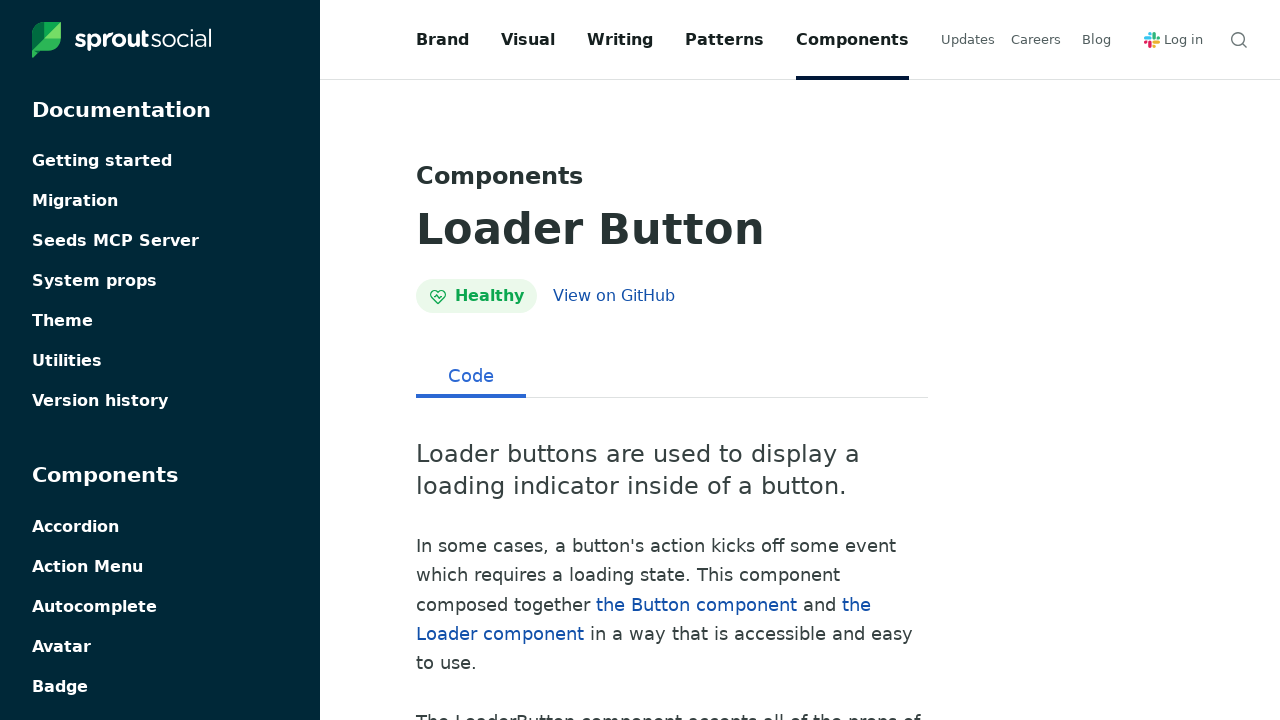

Scrolled to the loader button element
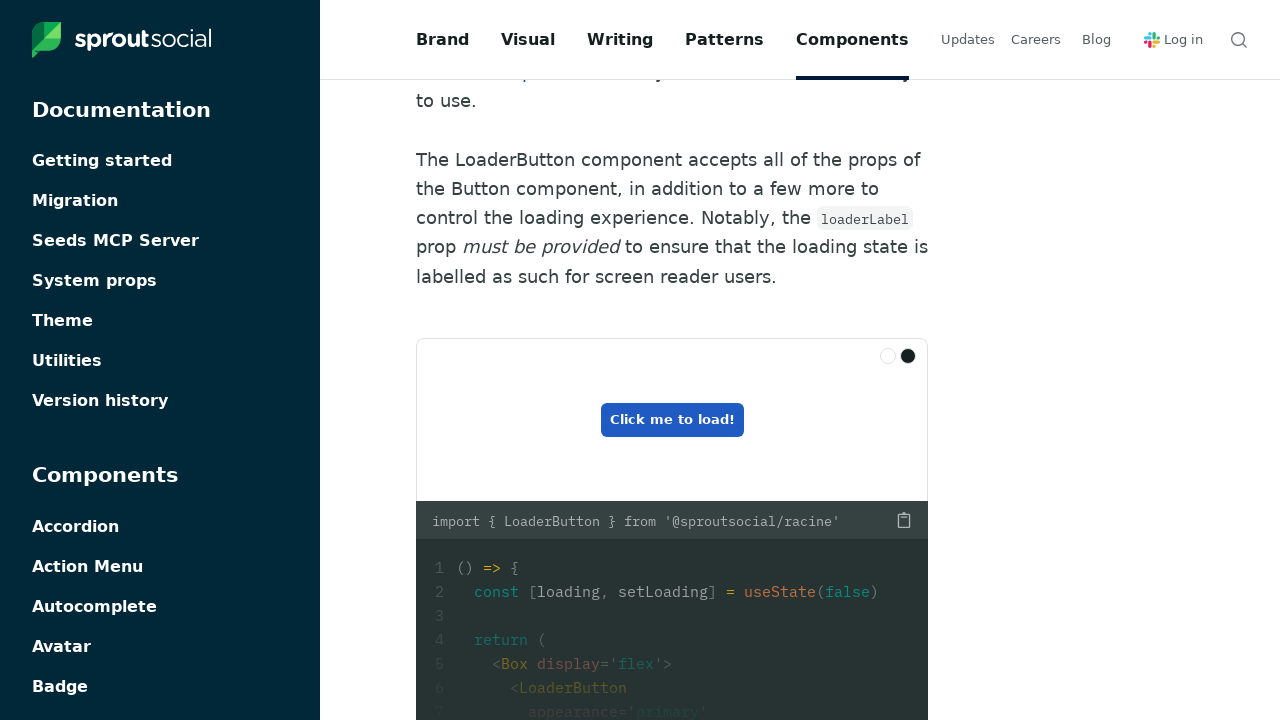

Waited 5 seconds after scrolling
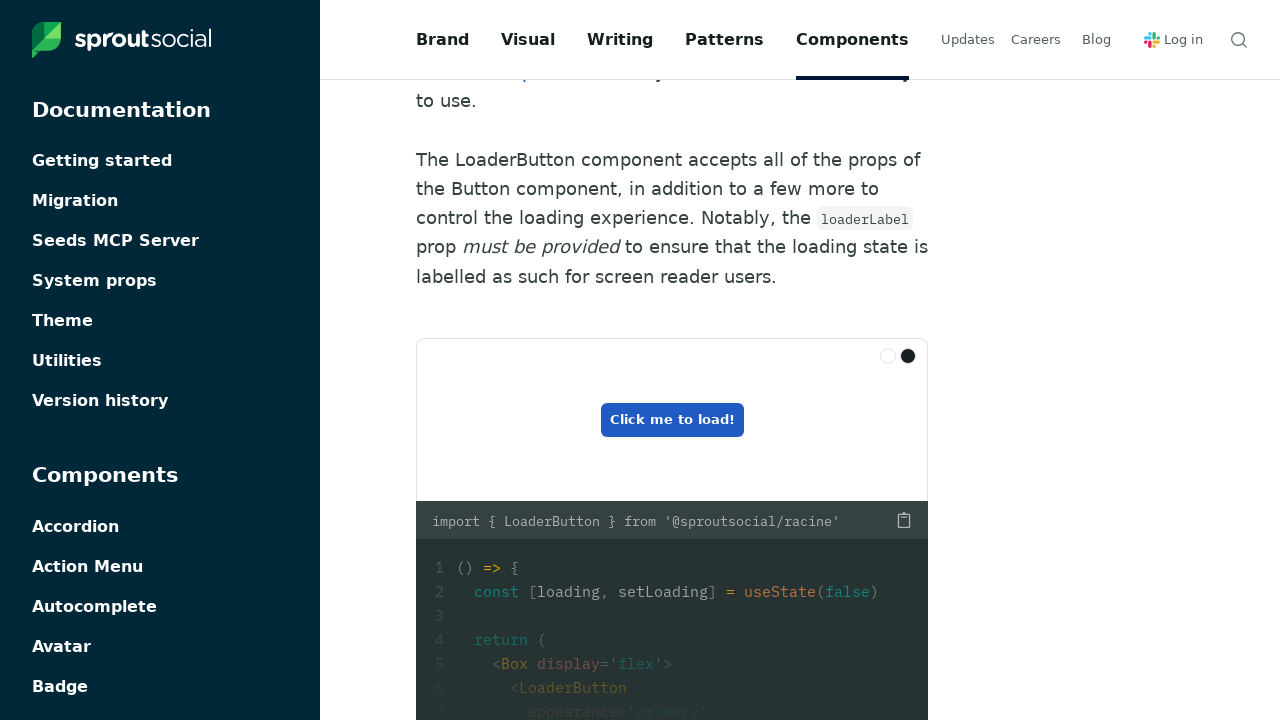

Clicked the loader button at (672, 420) on text='Click me to load!'
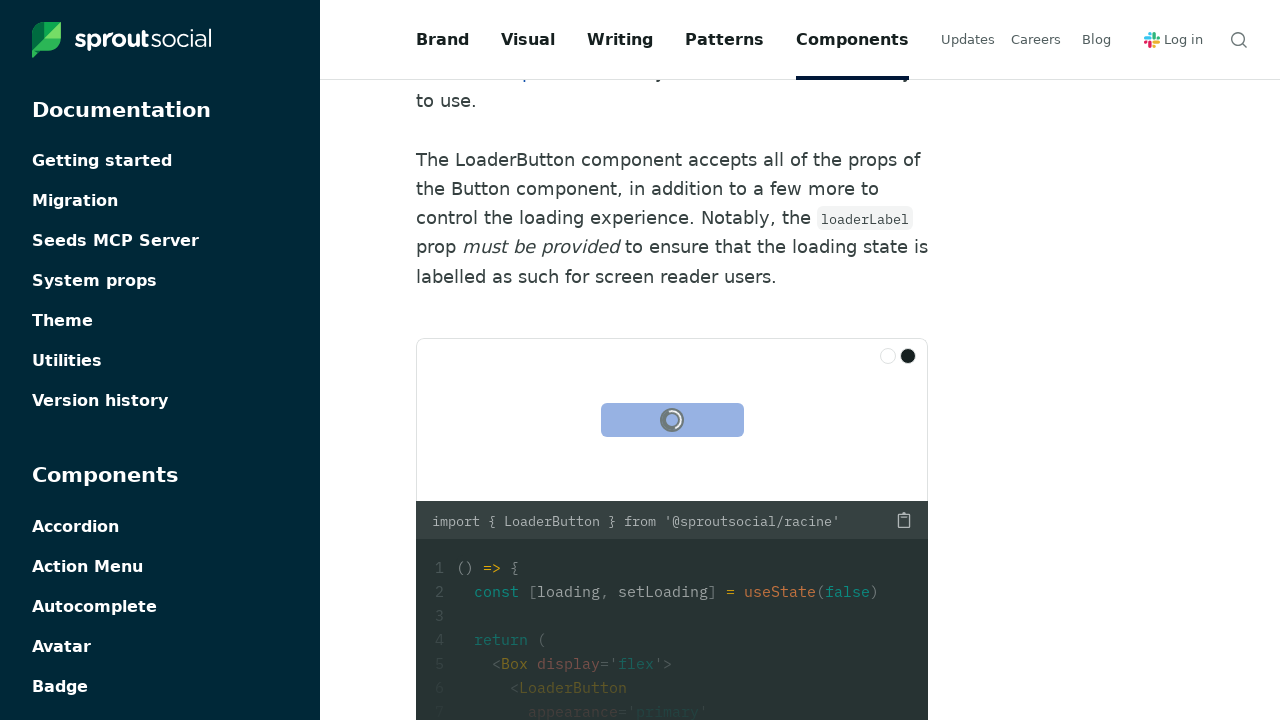

Button is in loading state
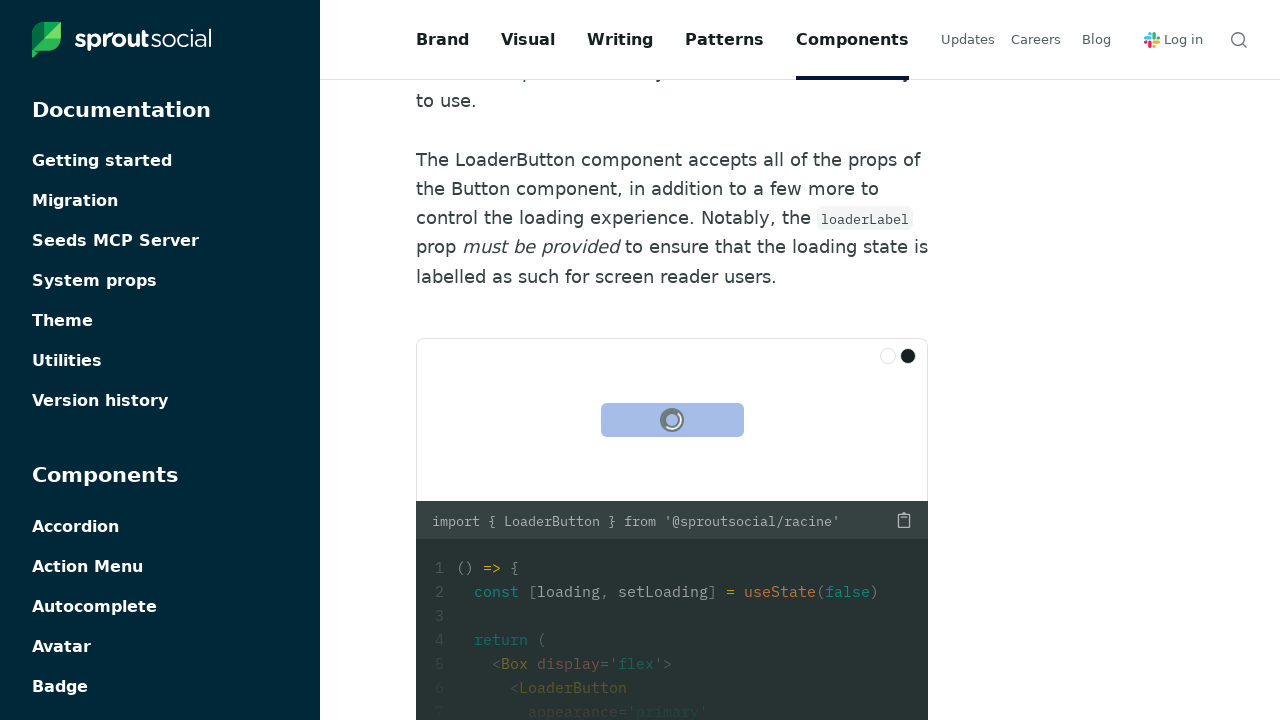

Waited 10 seconds for loading to complete
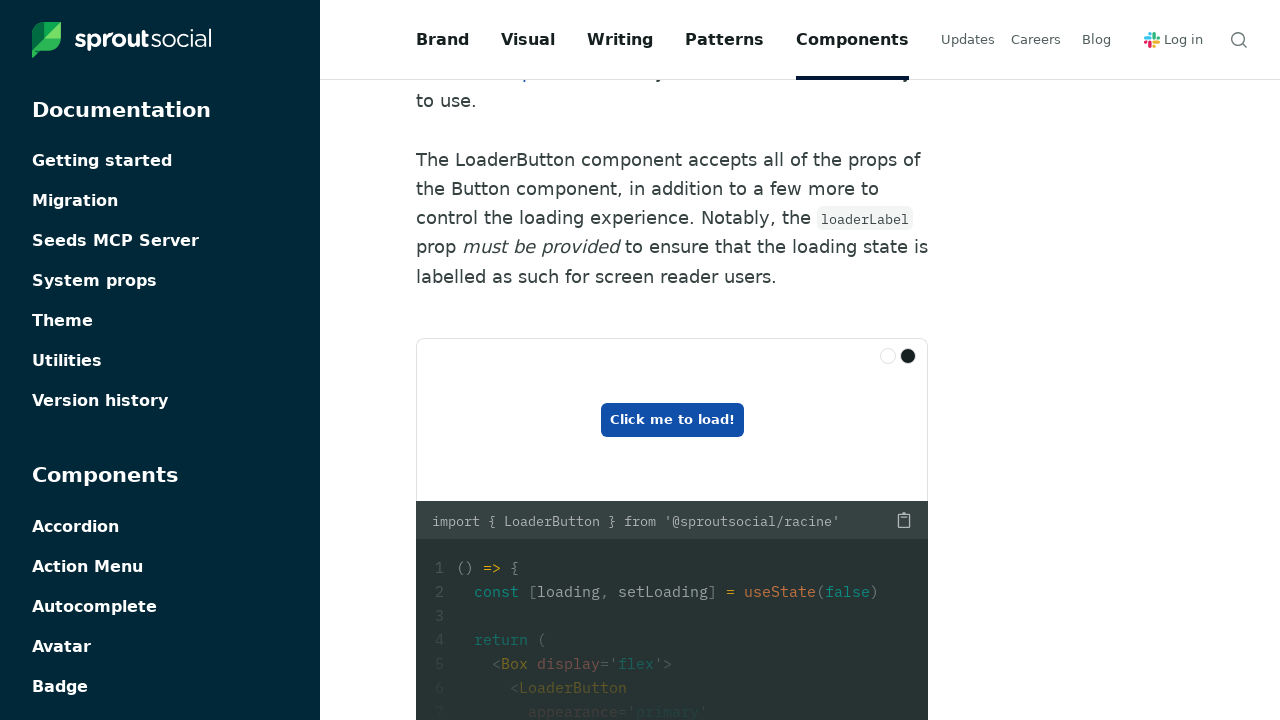

Button loading state changed to completed (isloading=false)
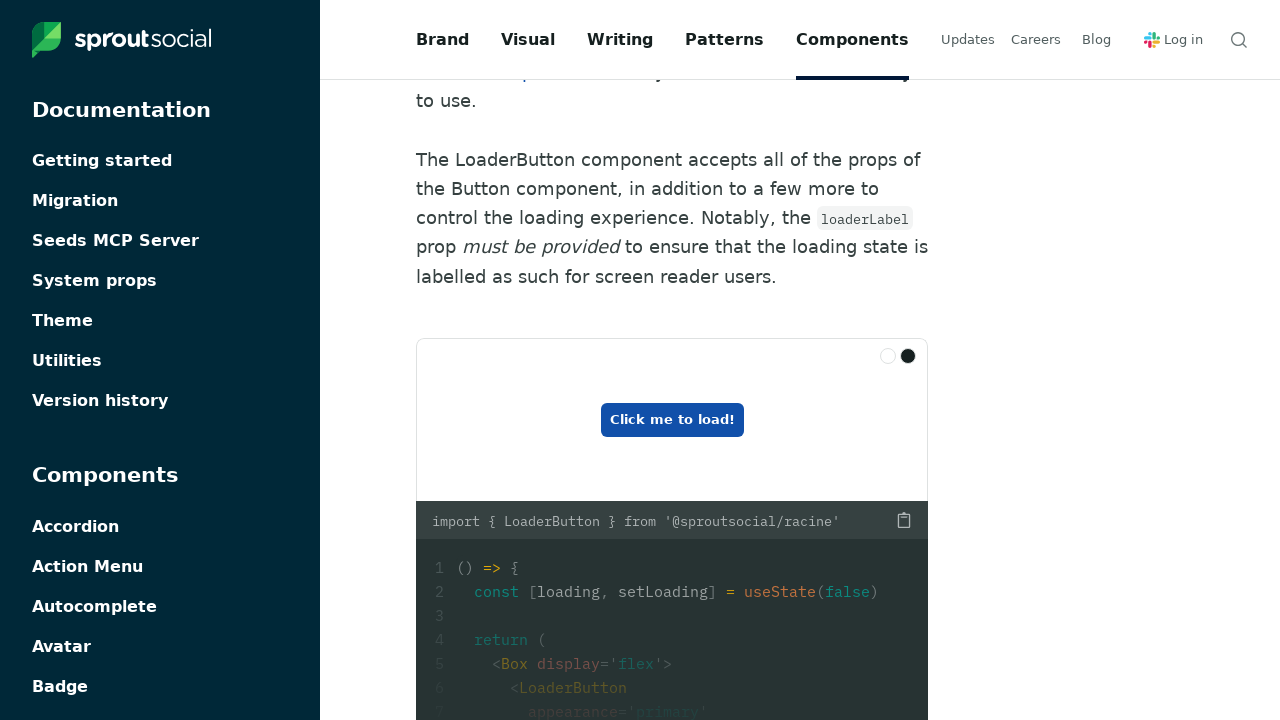

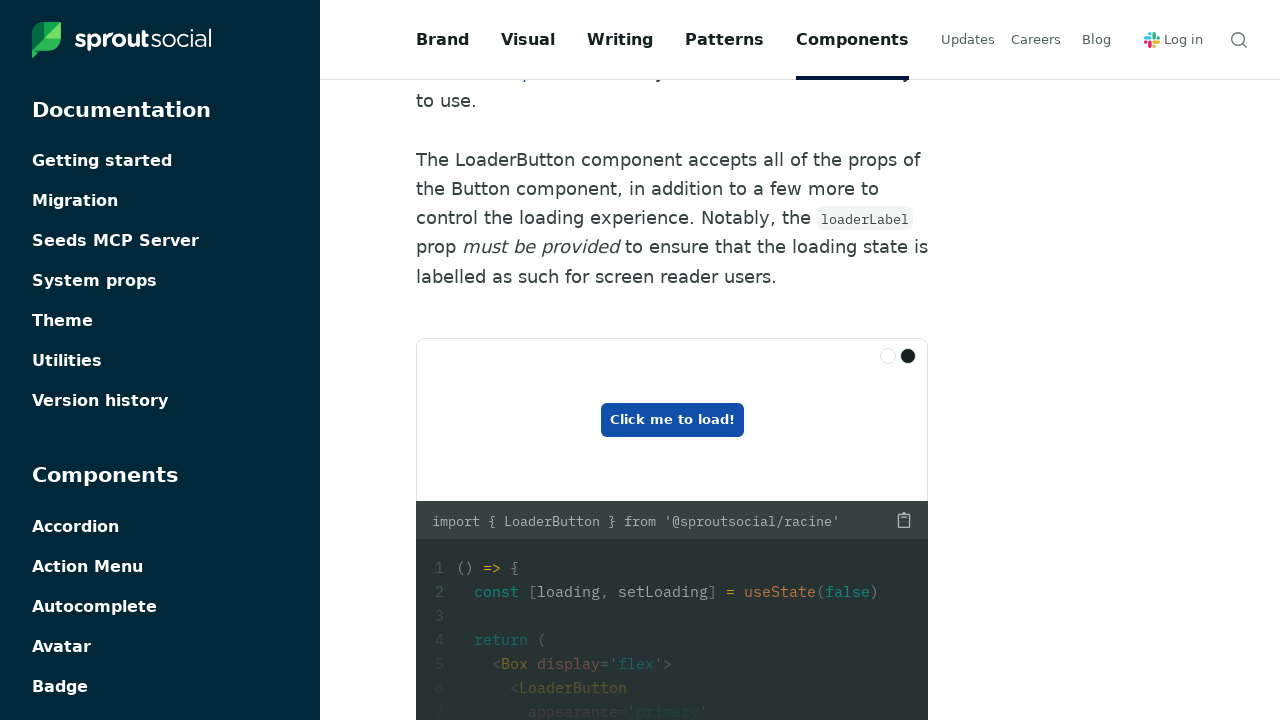